Tests that the browser back button works correctly with filter navigation

Starting URL: https://demo.playwright.dev/todomvc

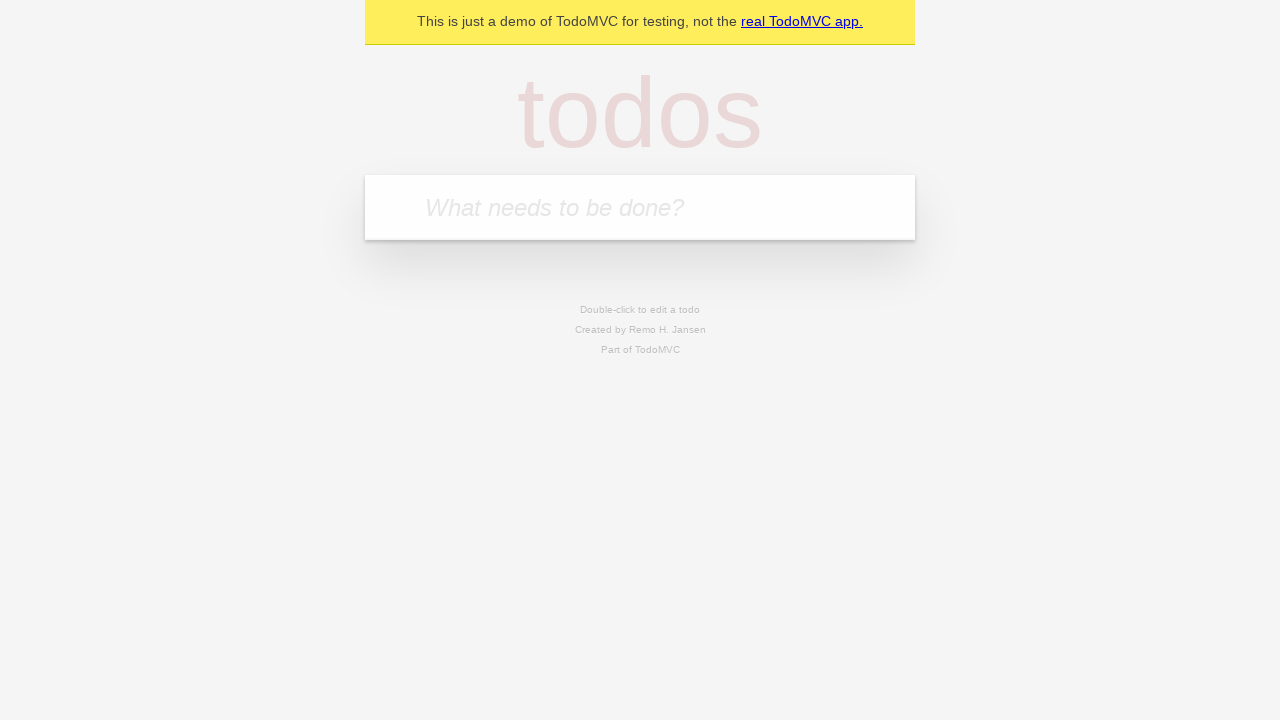

Filled new todo field with 'buy some cheese' on .new-todo
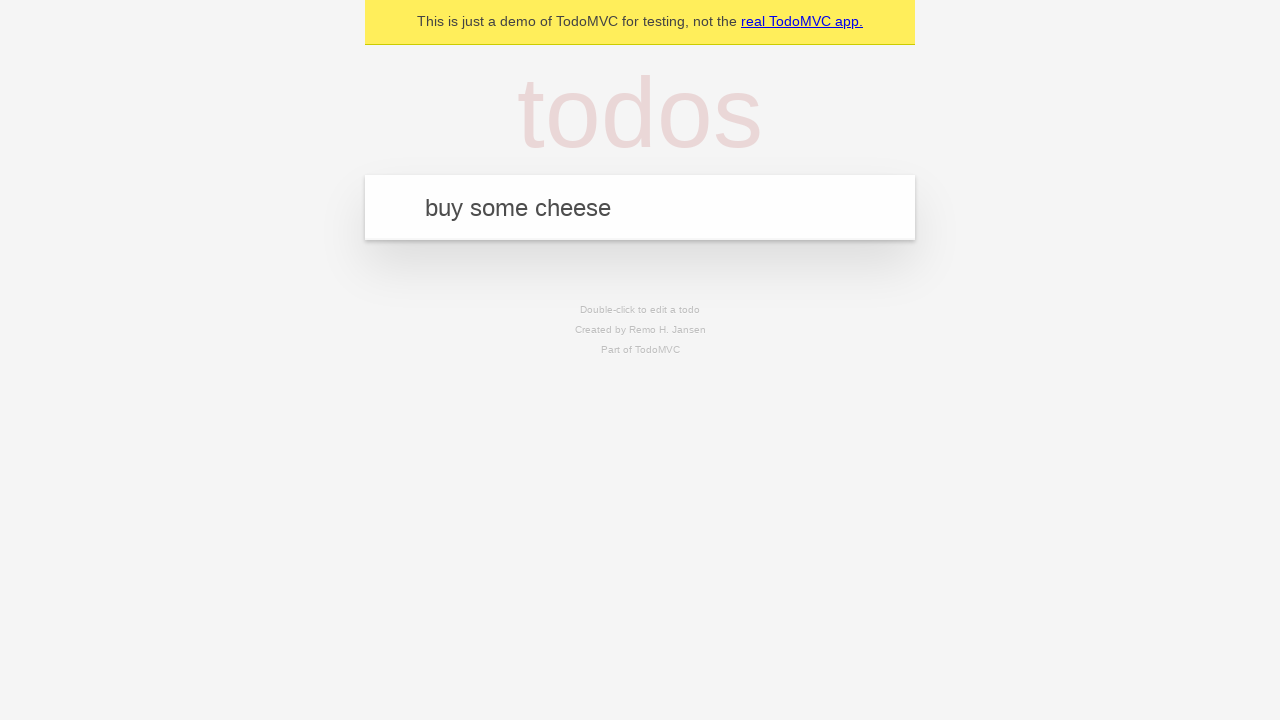

Pressed Enter to create first todo on .new-todo
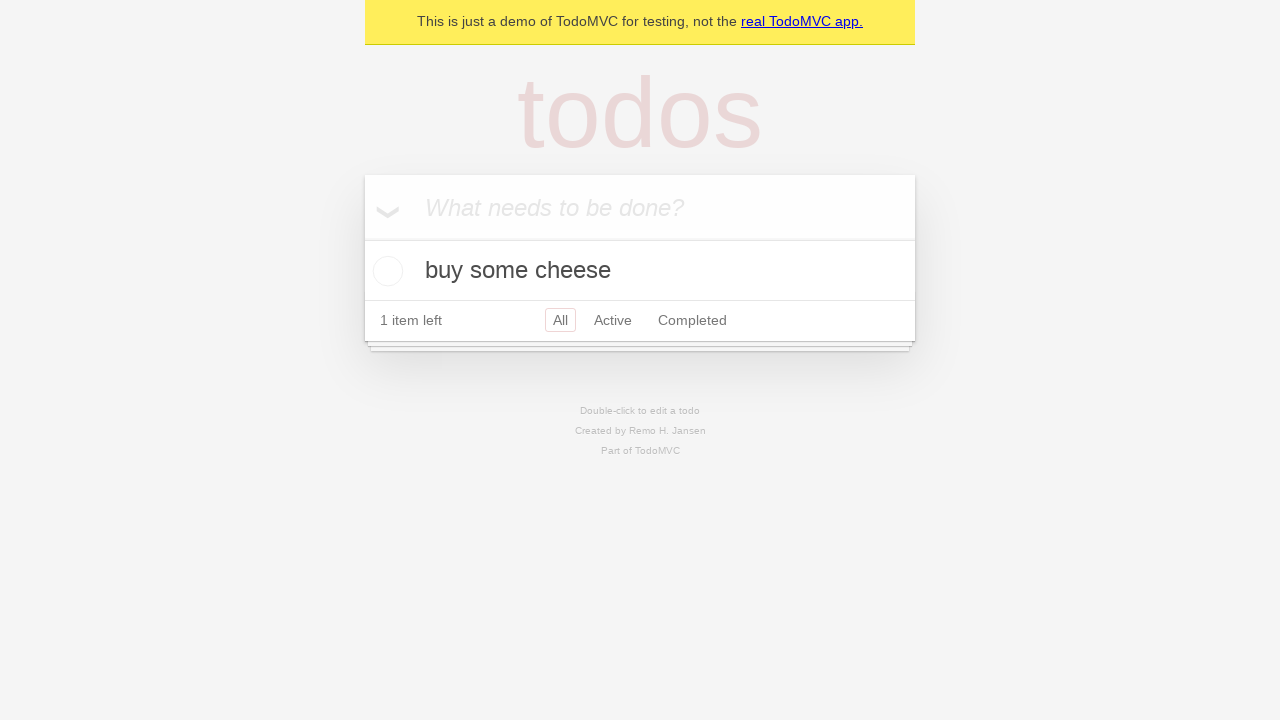

Filled new todo field with 'feed the cat' on .new-todo
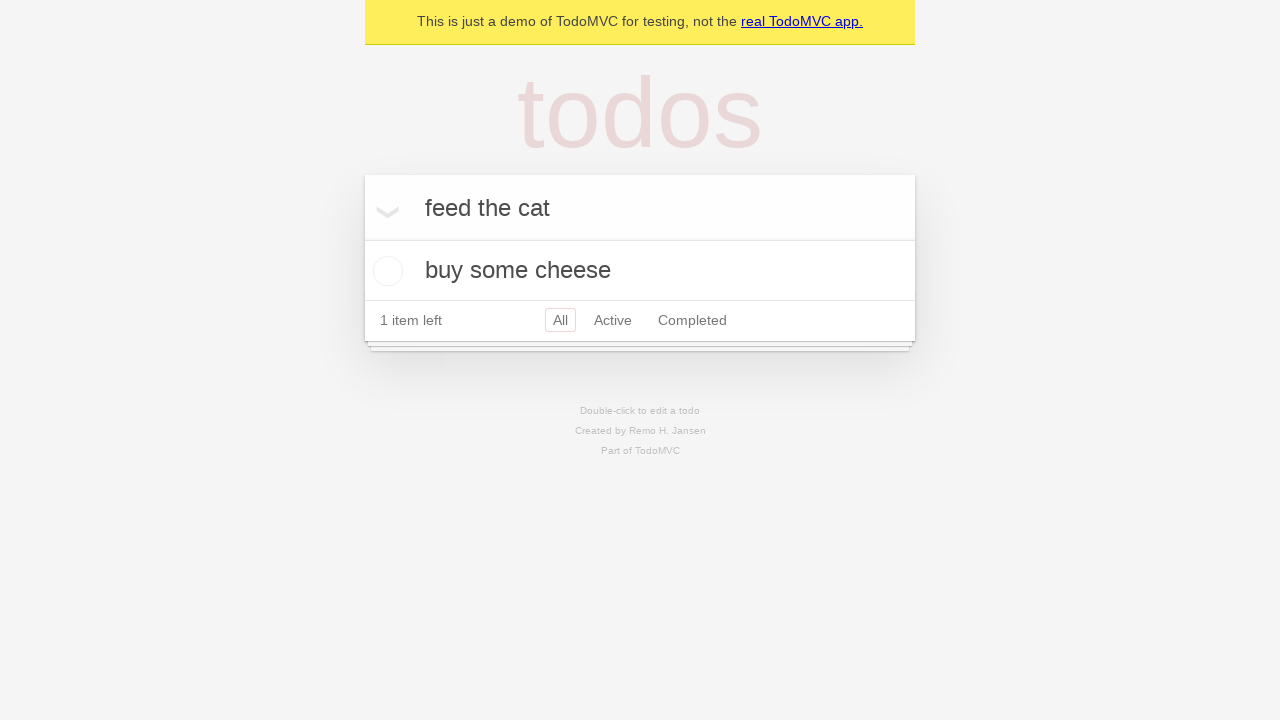

Pressed Enter to create second todo on .new-todo
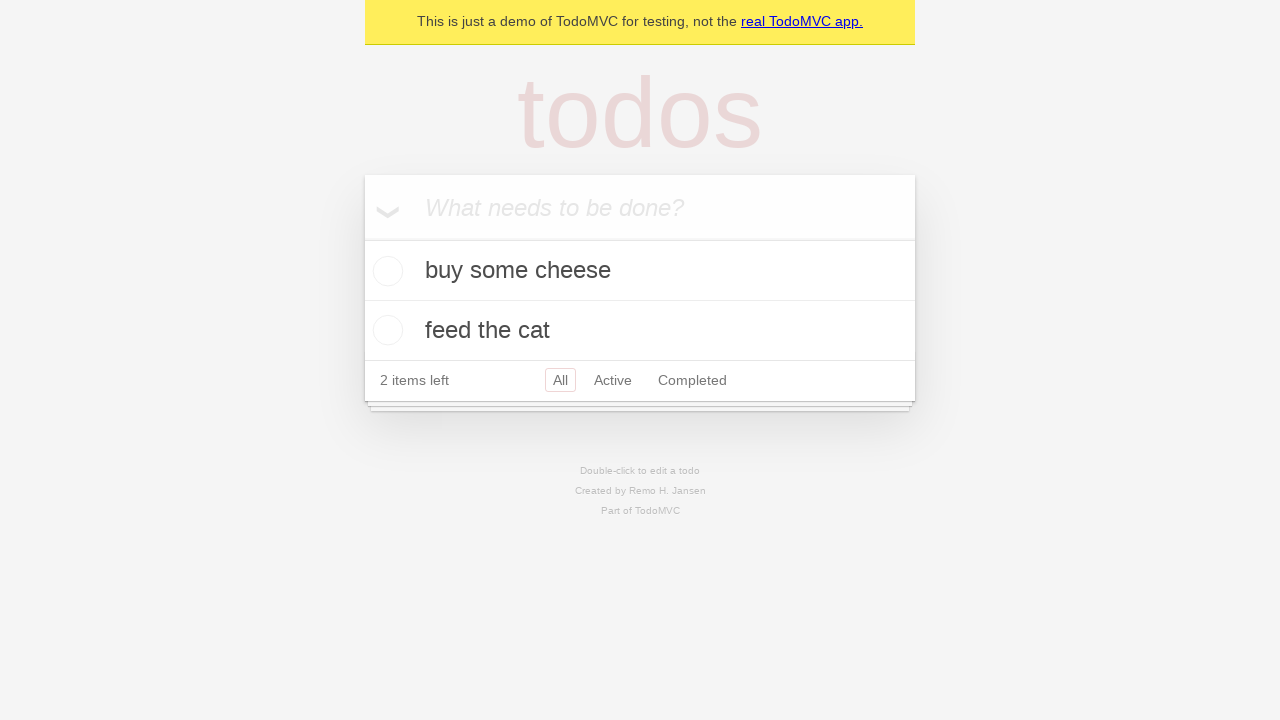

Filled new todo field with 'book a doctors appointment' on .new-todo
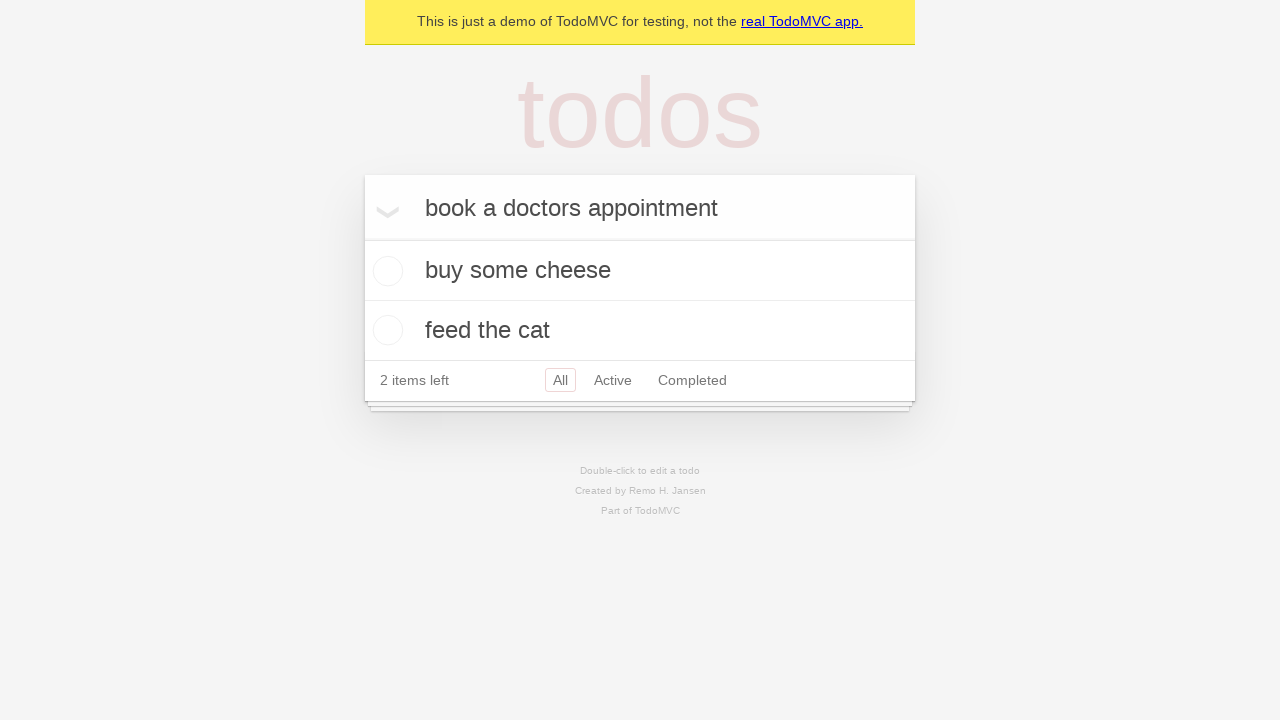

Pressed Enter to create third todo on .new-todo
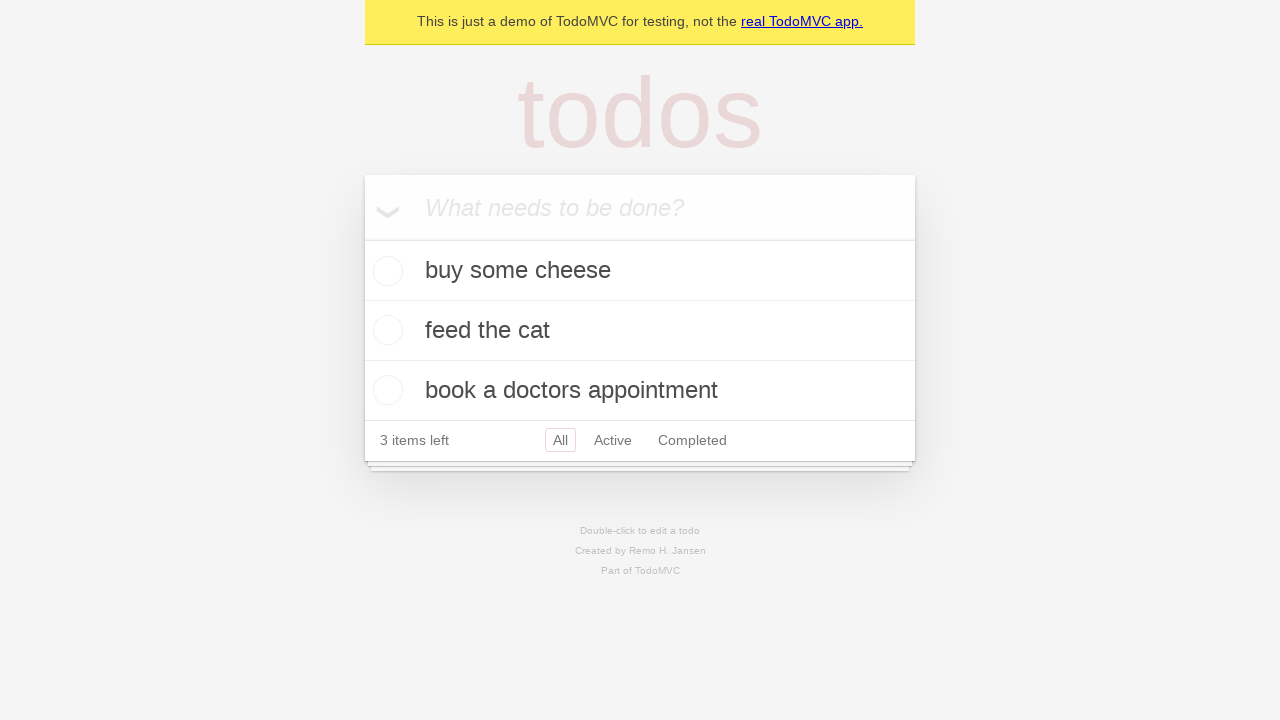

Waited for all three todos to load in the list
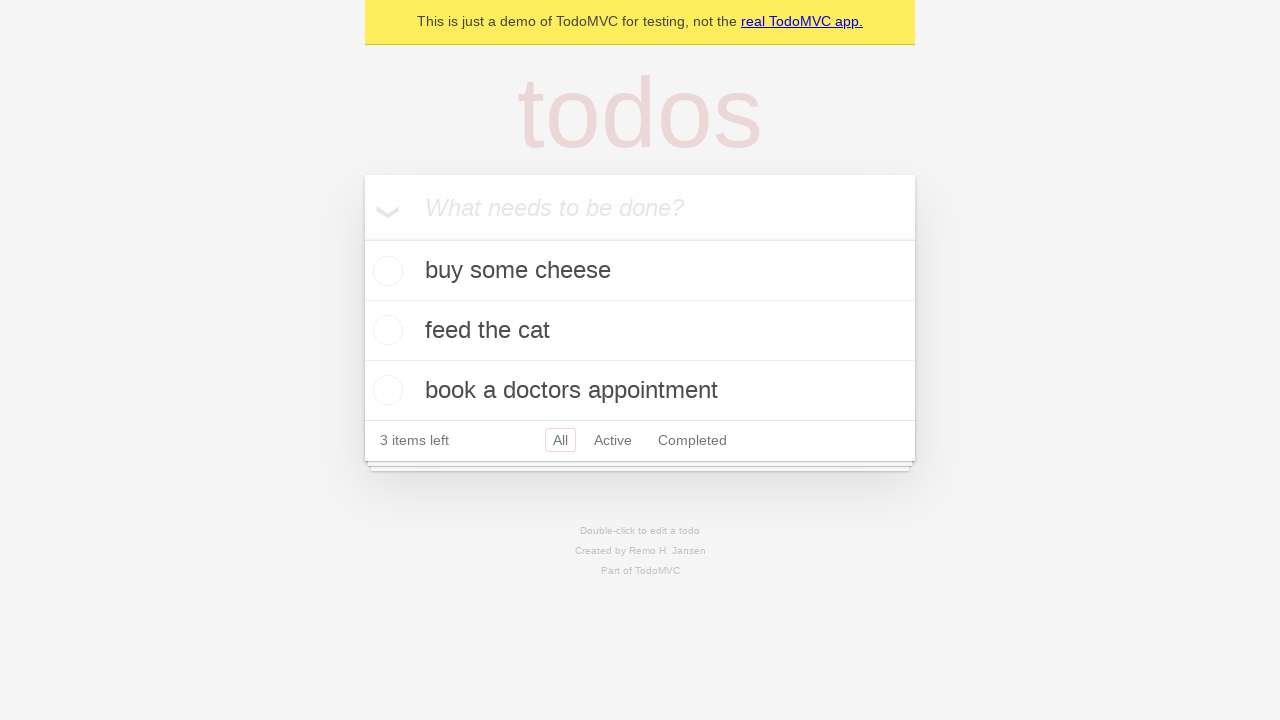

Checked the second todo as completed at (385, 330) on .todo-list li .toggle >> nth=1
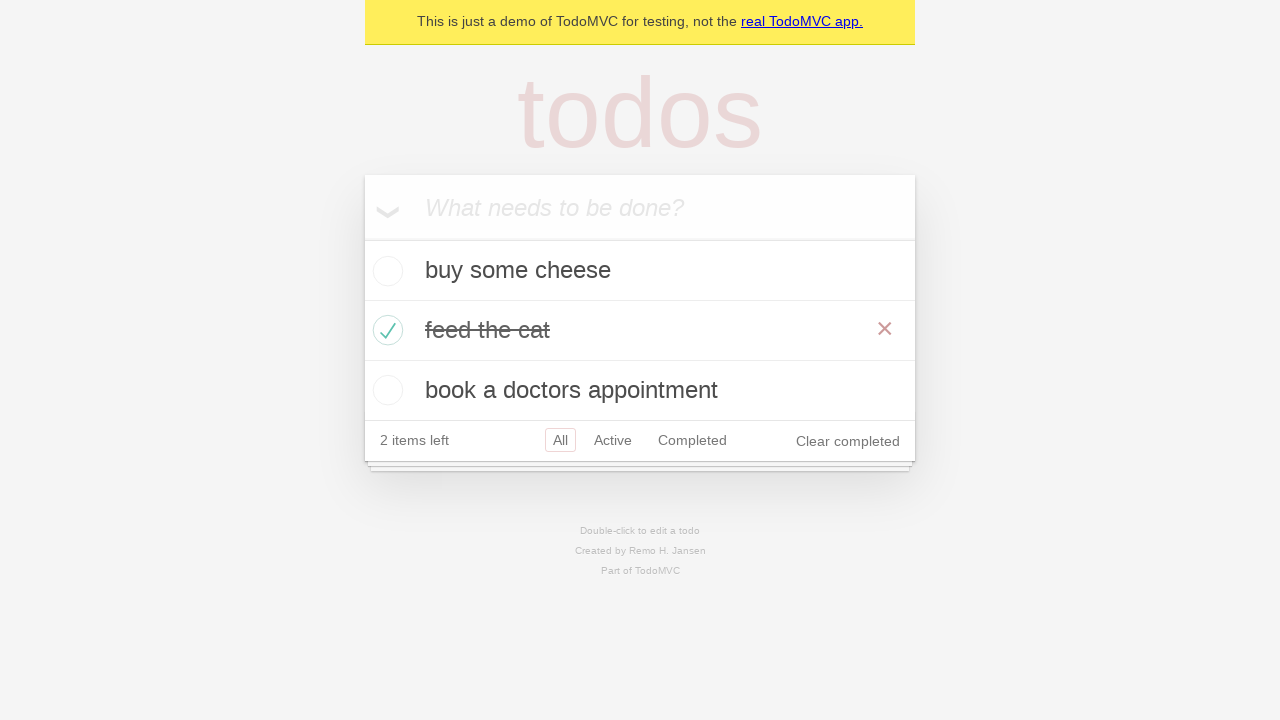

Clicked 'All' filter to view all todos at (560, 440) on .filters >> text=All
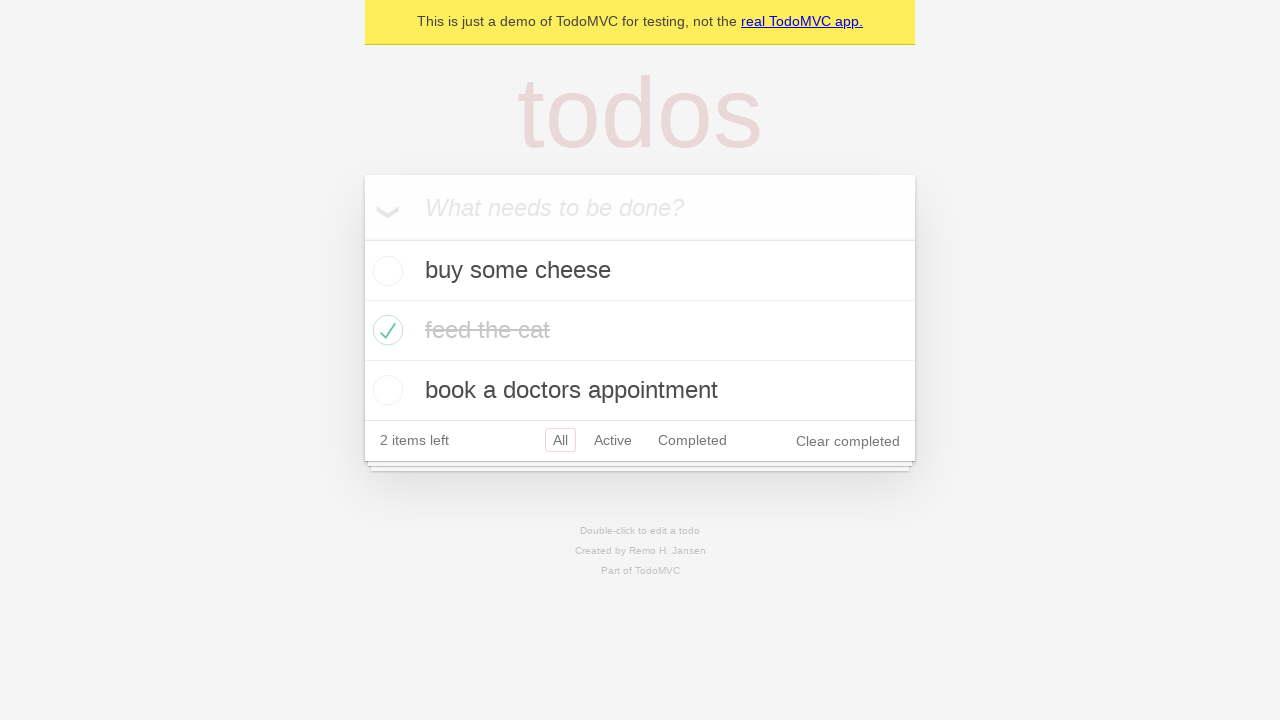

Clicked 'Active' filter to view only active todos at (613, 440) on .filters >> text=Active
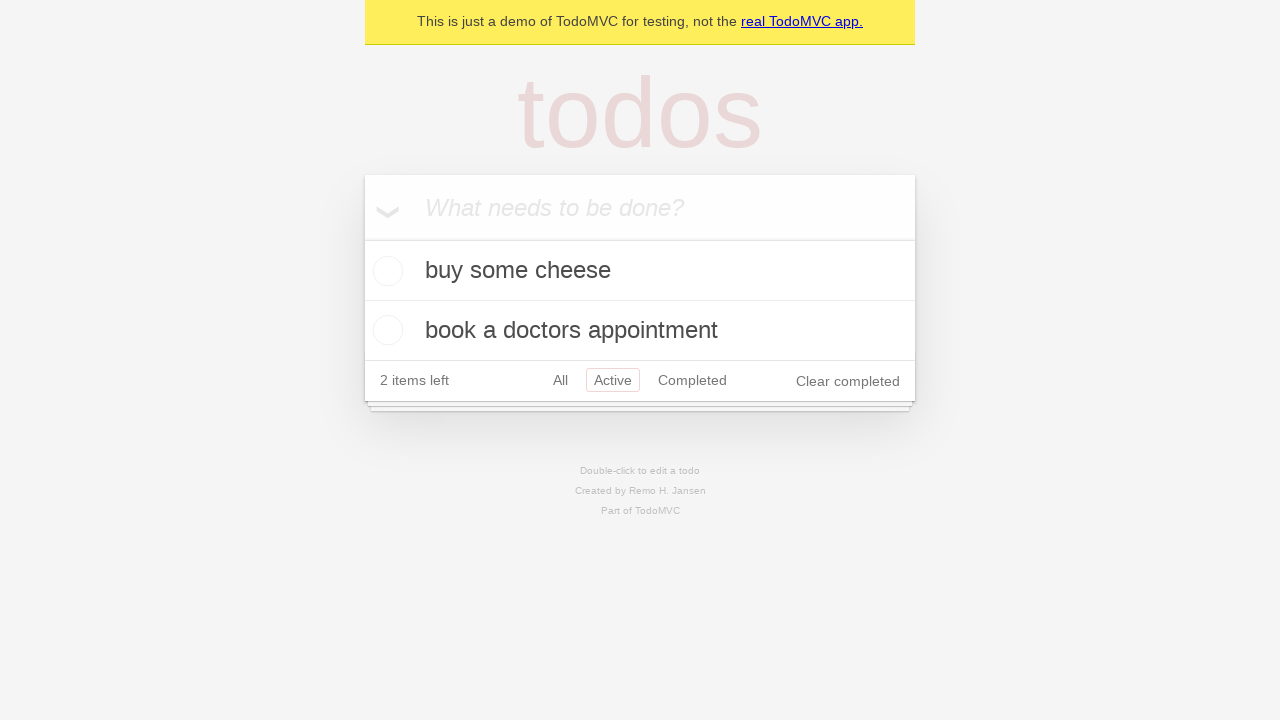

Clicked 'Completed' filter to view only completed todos at (692, 380) on .filters >> text=Completed
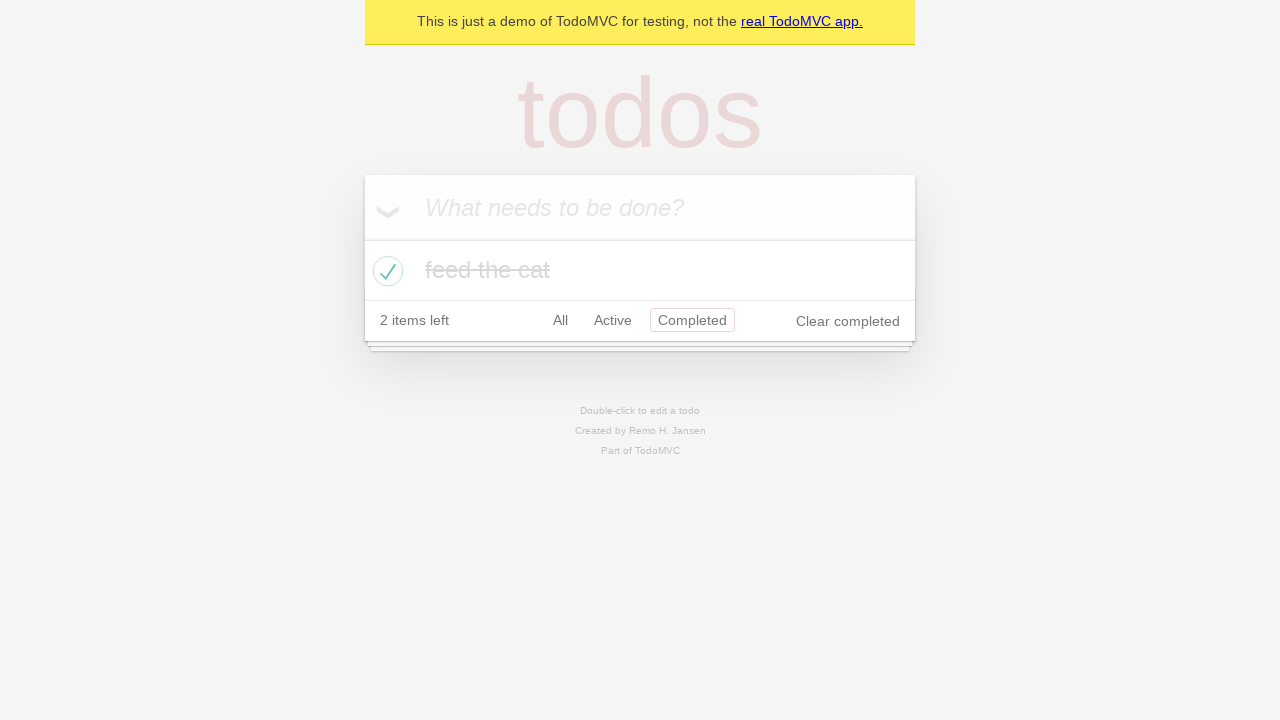

Navigated back to 'Active' filter view using browser back button
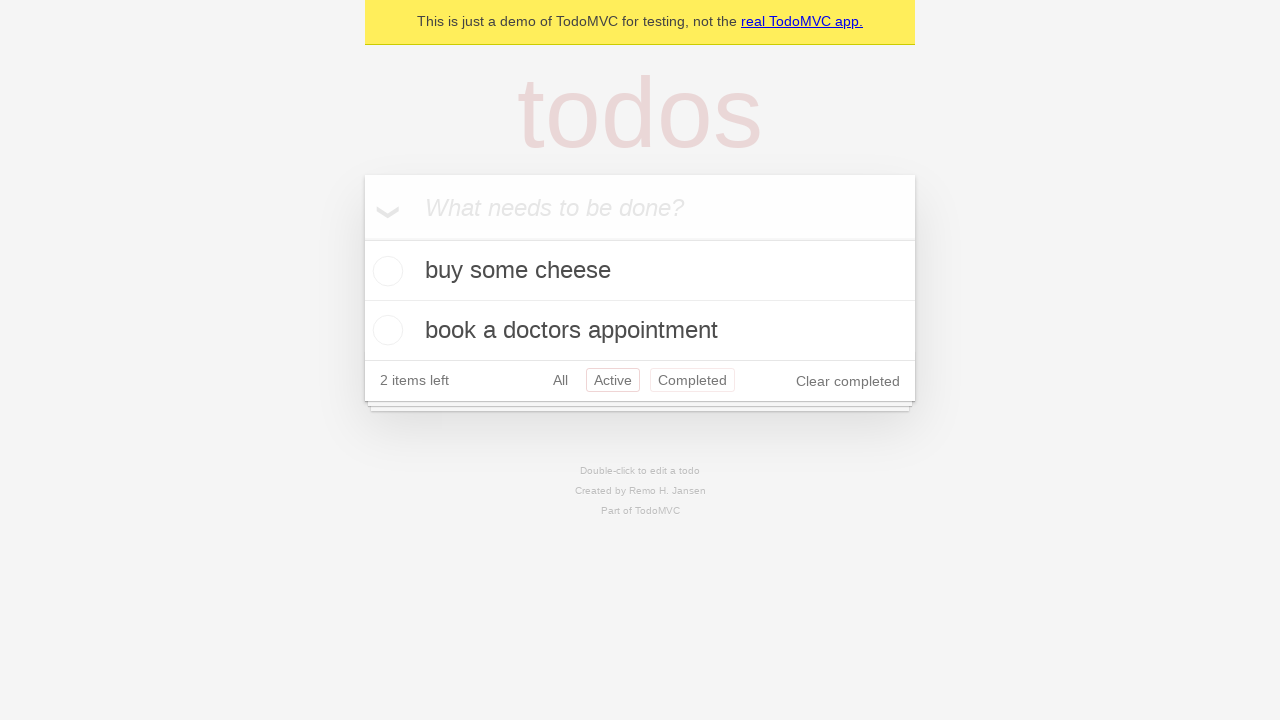

Navigated back to 'All' filter view using browser back button
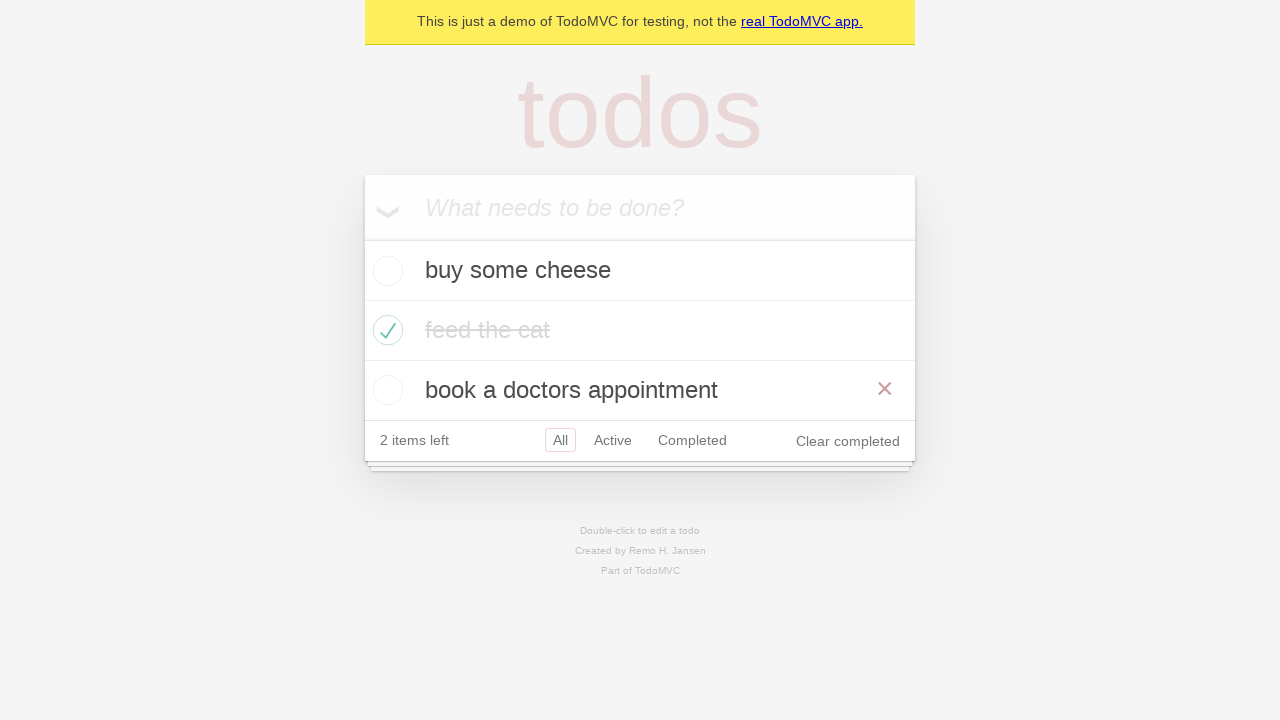

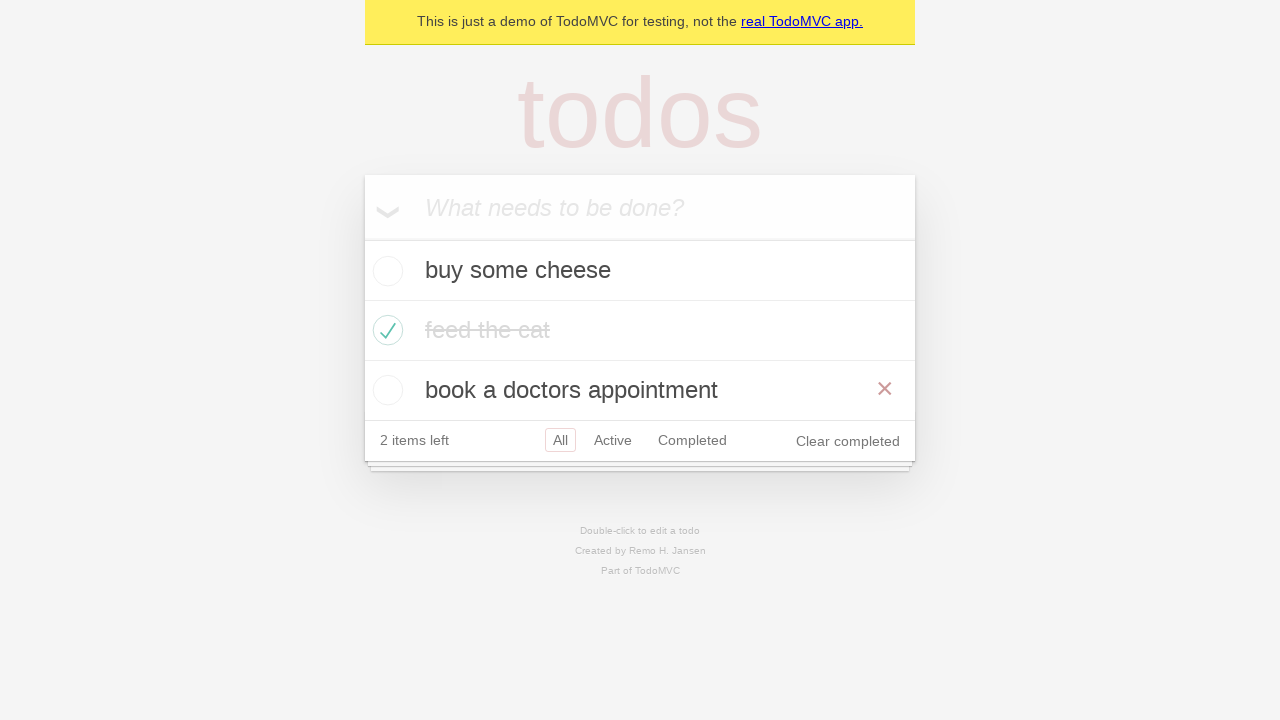